Clicks the login link in the navigation and verifies navigation to the login page URL

Starting URL: https://practise.usemango.co.uk

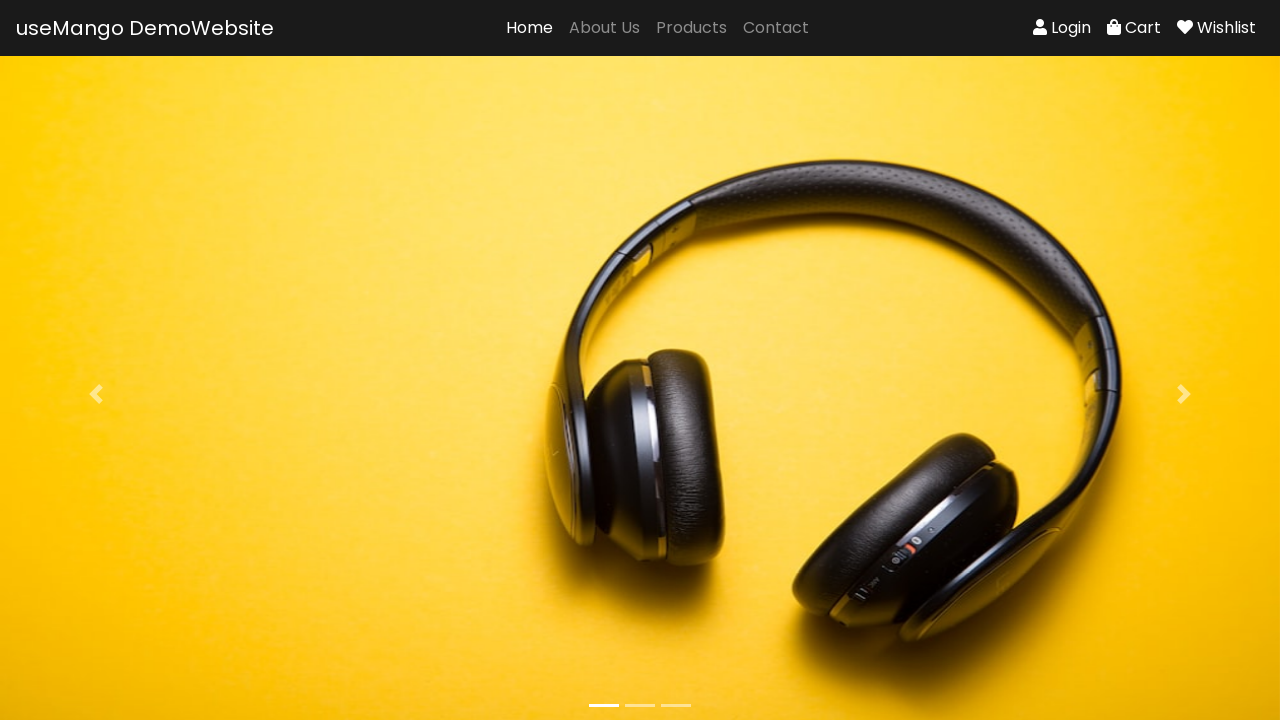

Clicked the login link in the navigation menu at (1062, 28) on xpath=//*[@id="navbarNavAltMarkup"]/div[2]/a[1]
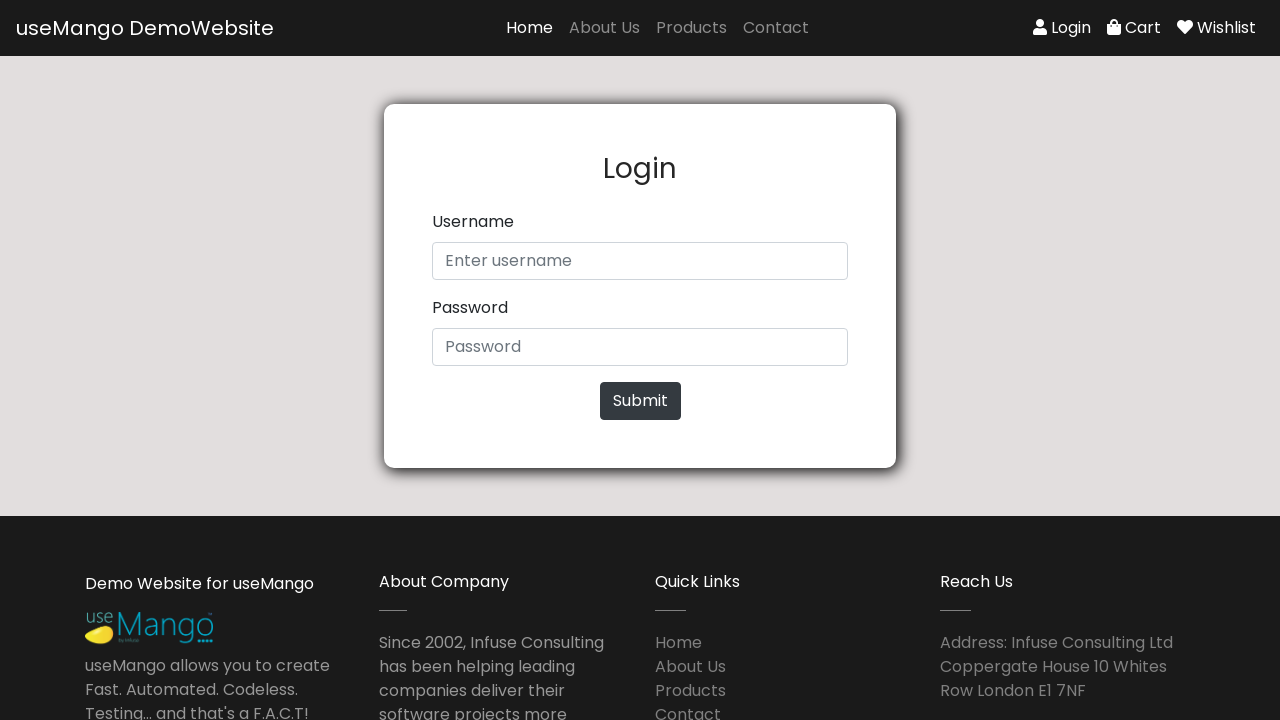

Verified navigation to login page URL: https://practise.usemango.co.uk/login
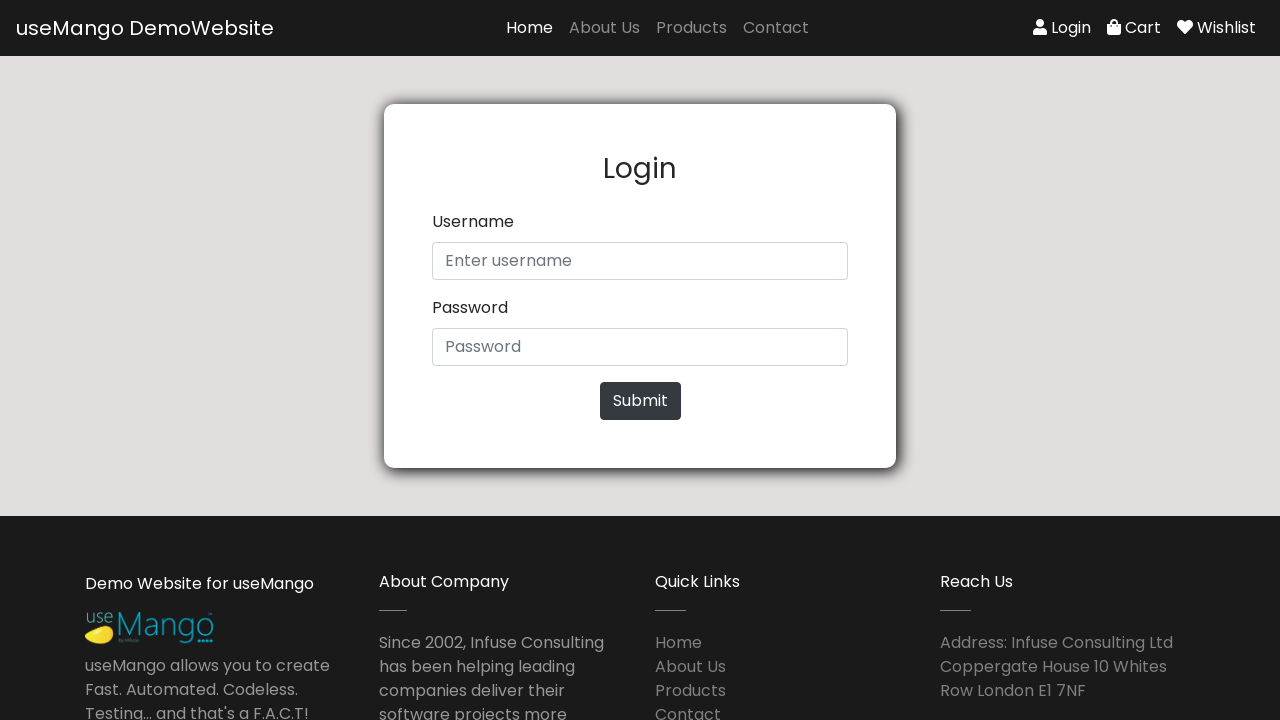

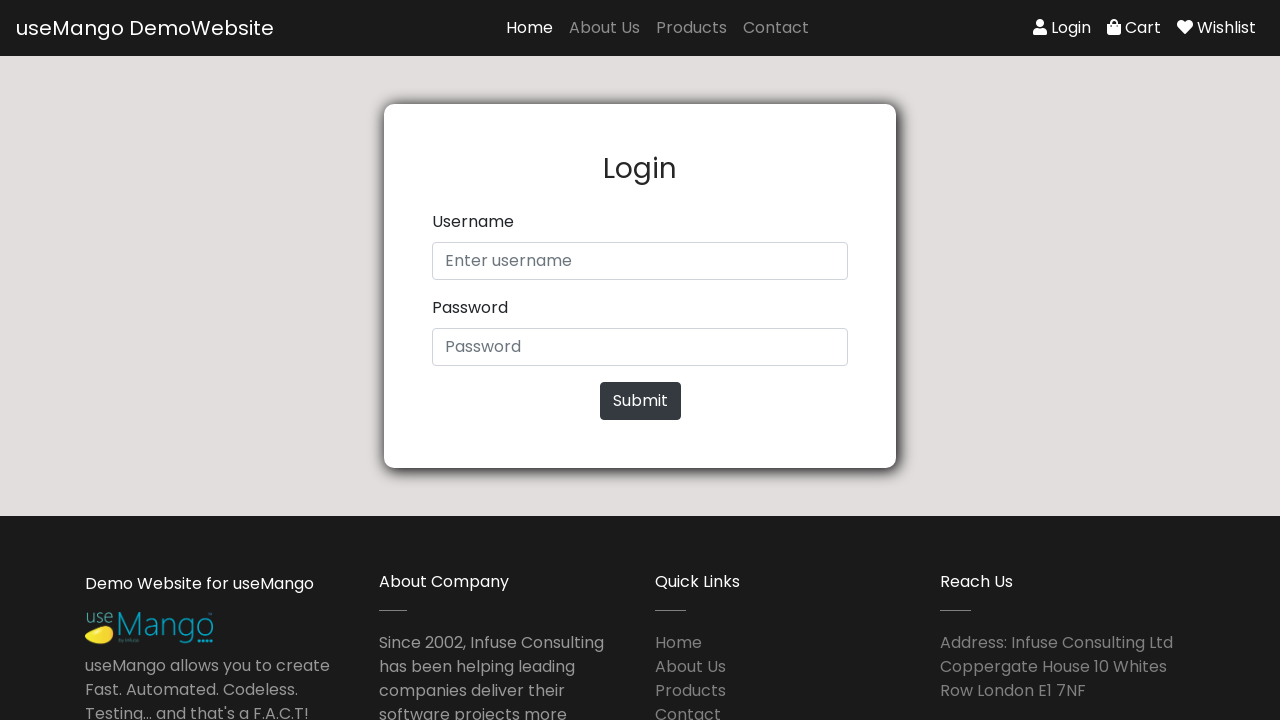